Tests a practice form submission on demoqa.com by filling out all fields including name, email, gender, phone, date of birth, subjects, hobbies, file upload, address, and state/city selection, then verifies the submitted data appears in a confirmation table.

Starting URL: https://demoqa.com/automation-practice-form

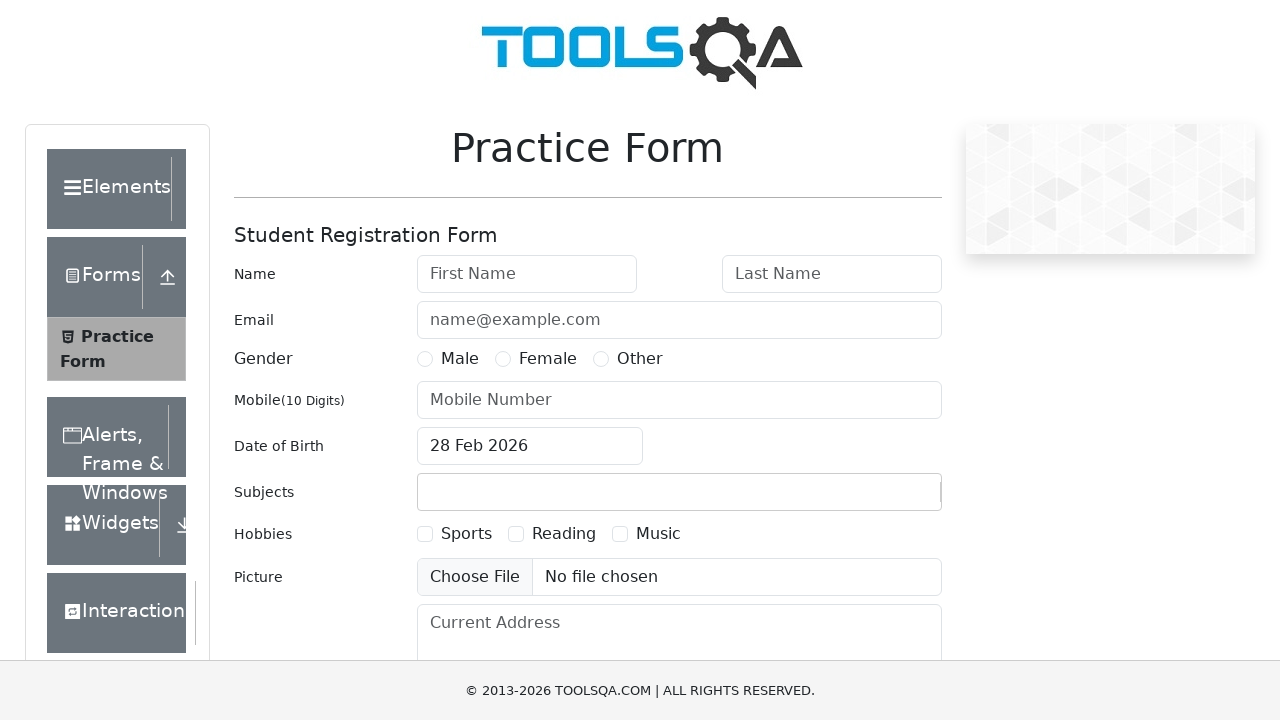

Filled first name field with 'testFirstName' on #firstName
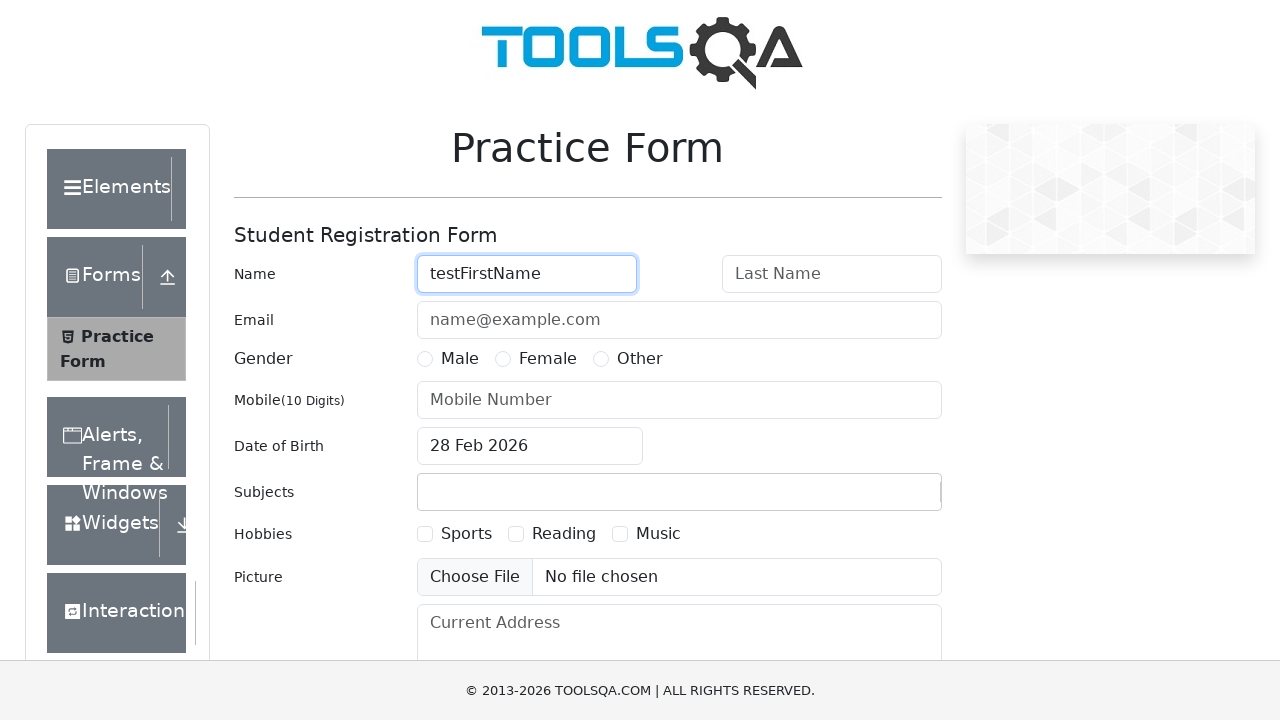

Filled last name field with 'testLastName' on #lastName
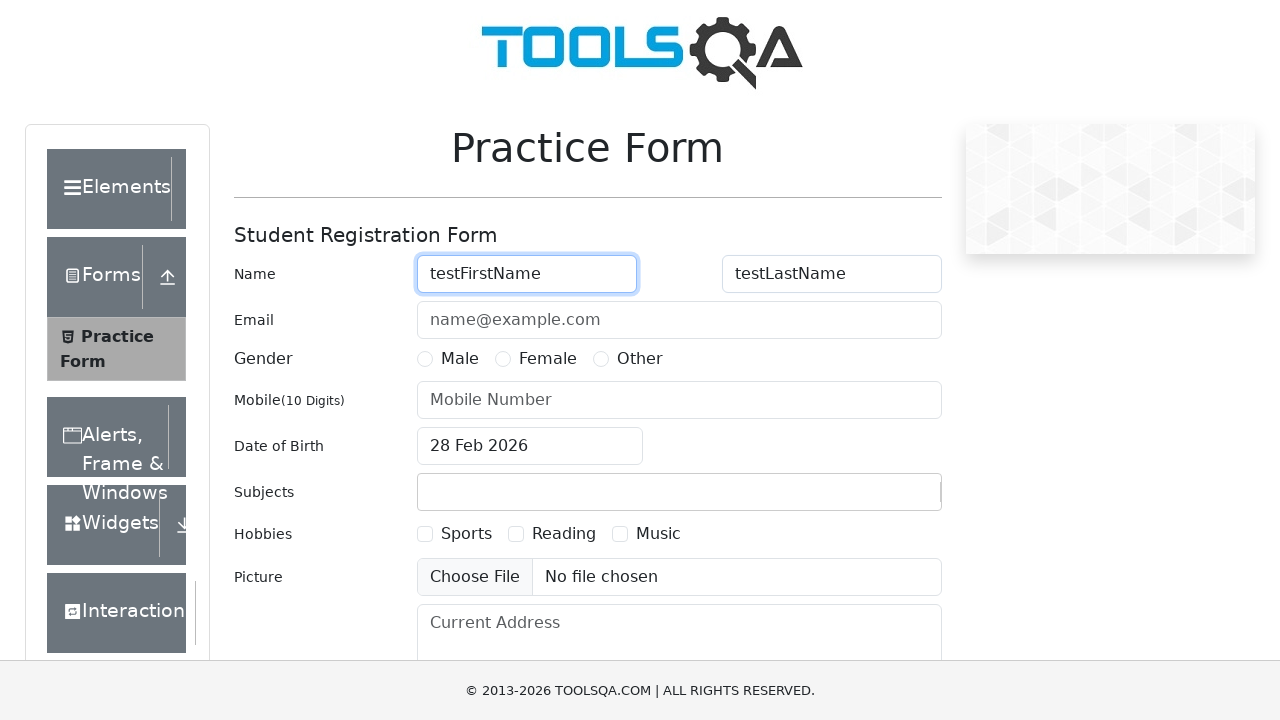

Filled email field with 'test@mail.com' on #userEmail
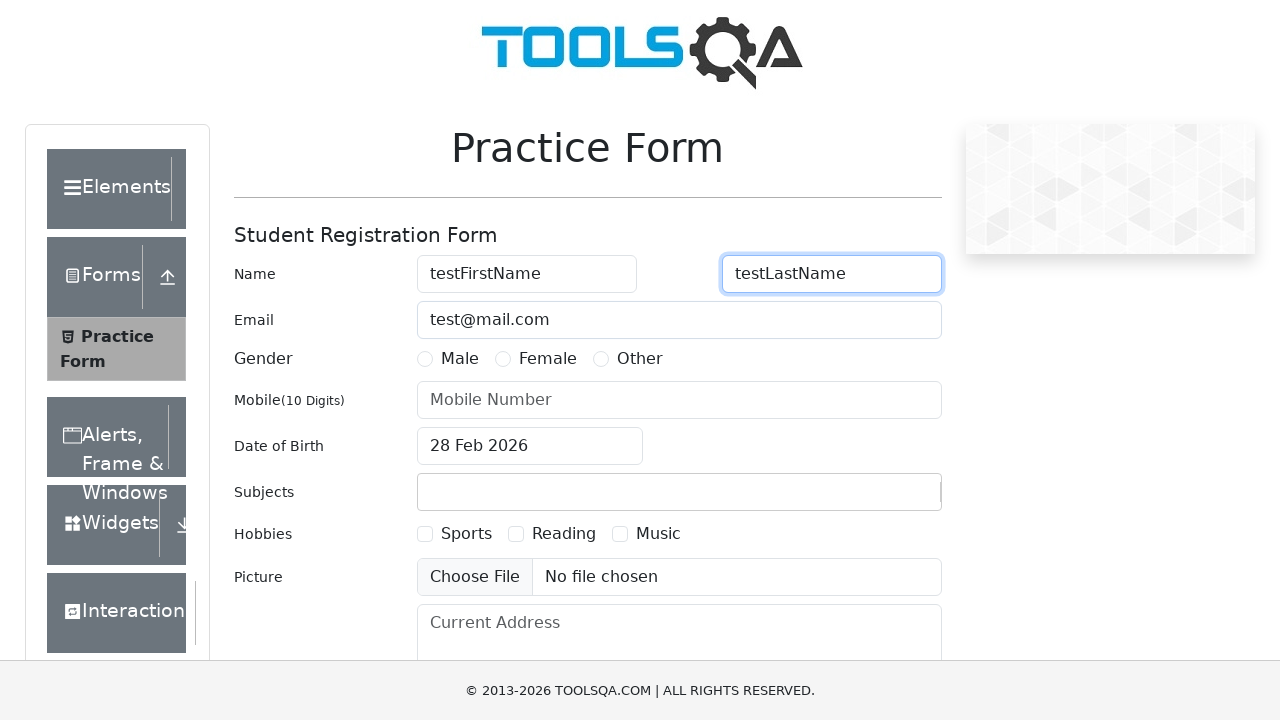

Selected Male gender option at (460, 359) on label[for='gender-radio-1']
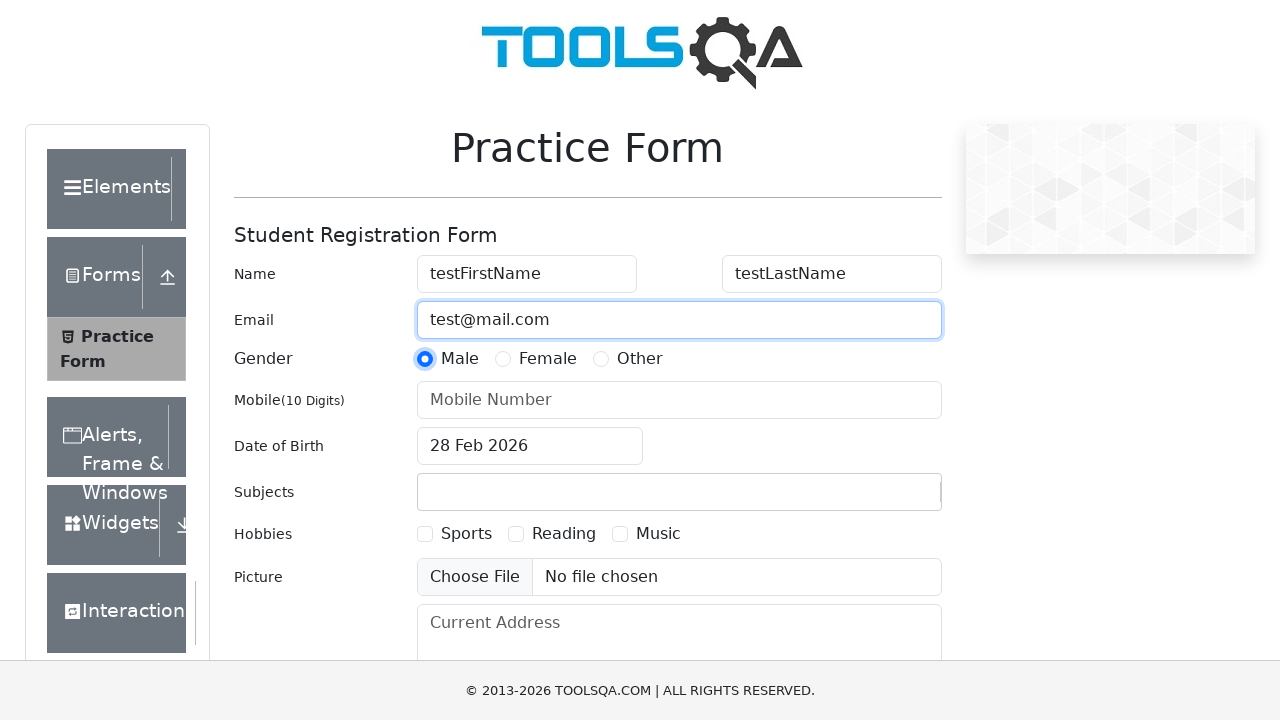

Filled mobile number field with '2222222222' on input#userNumber
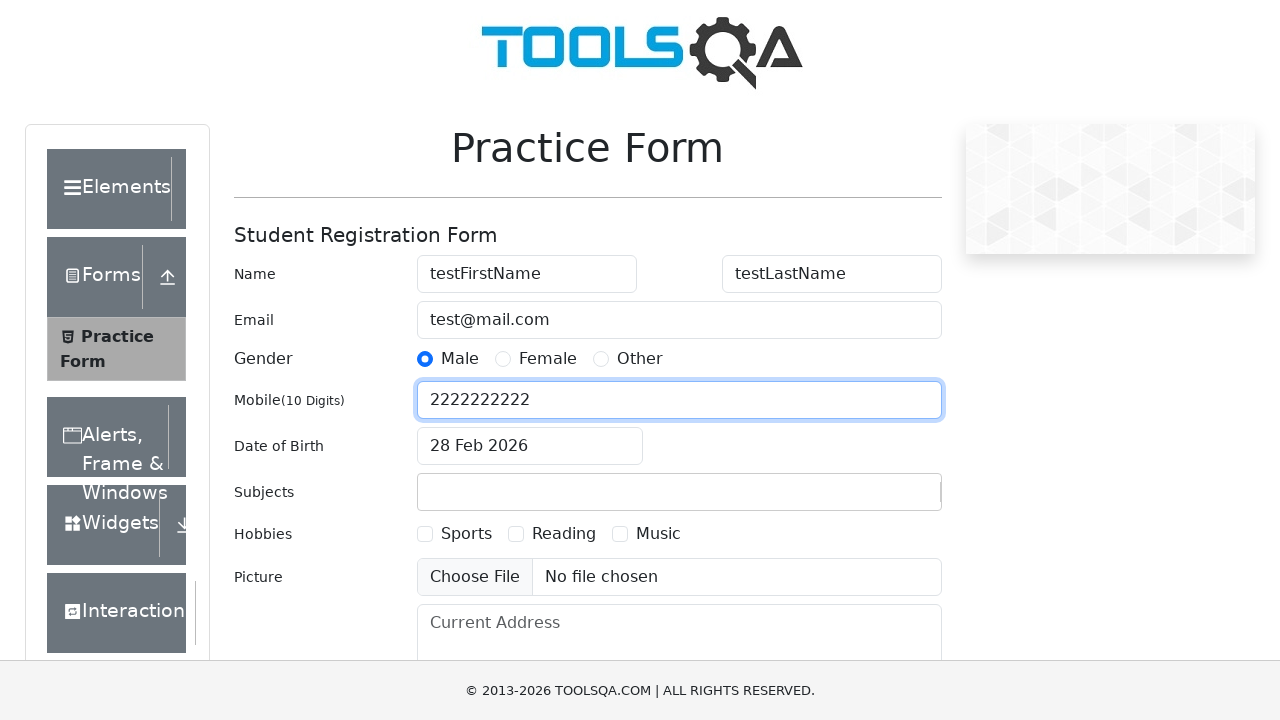

Clicked date of birth input to open datepicker at (530, 446) on #dateOfBirthInput
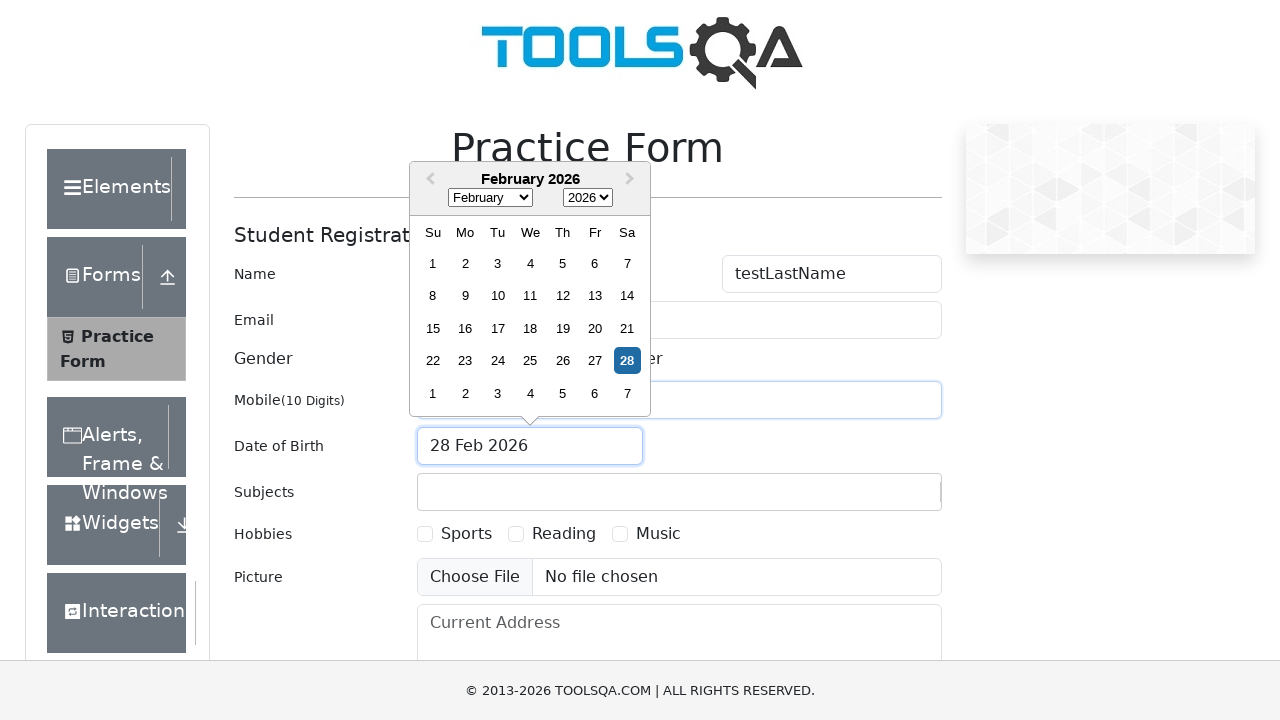

Selected October from month dropdown on .react-datepicker__month-select
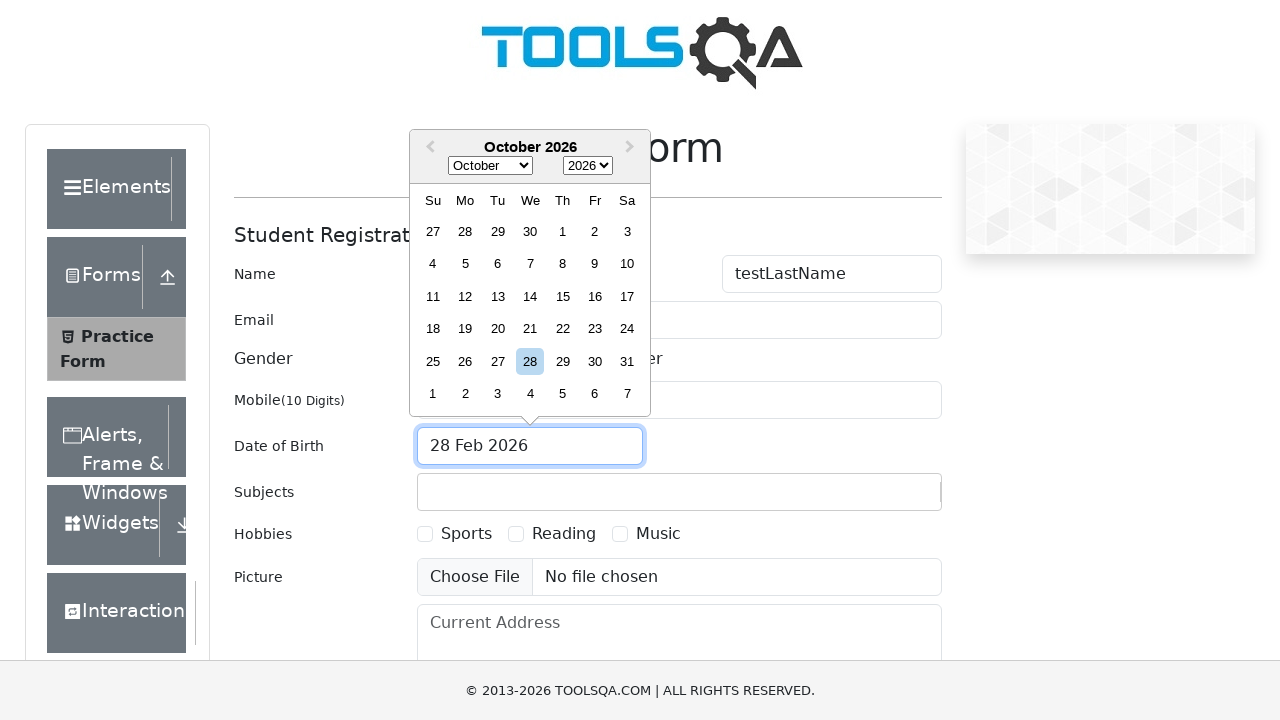

Selected 1998 from year dropdown on .react-datepicker__year-select
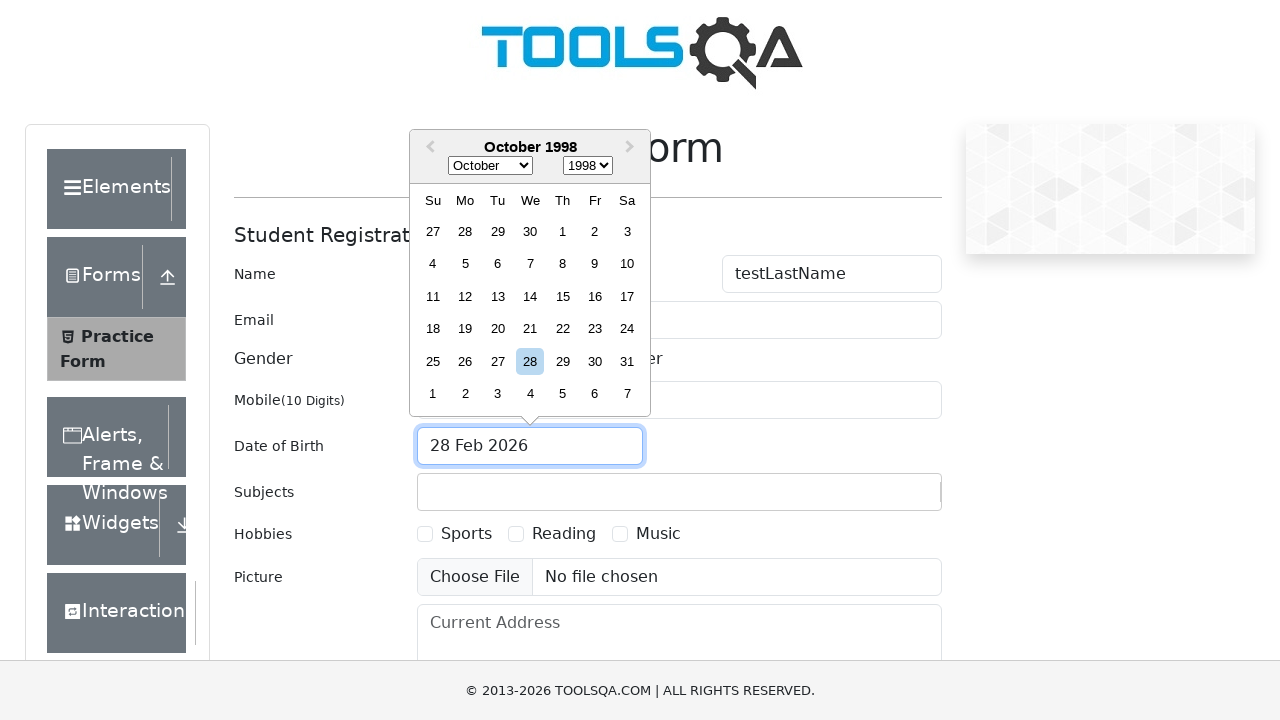

Selected day 21 from datepicker at (530, 329) on .react-datepicker__day--021
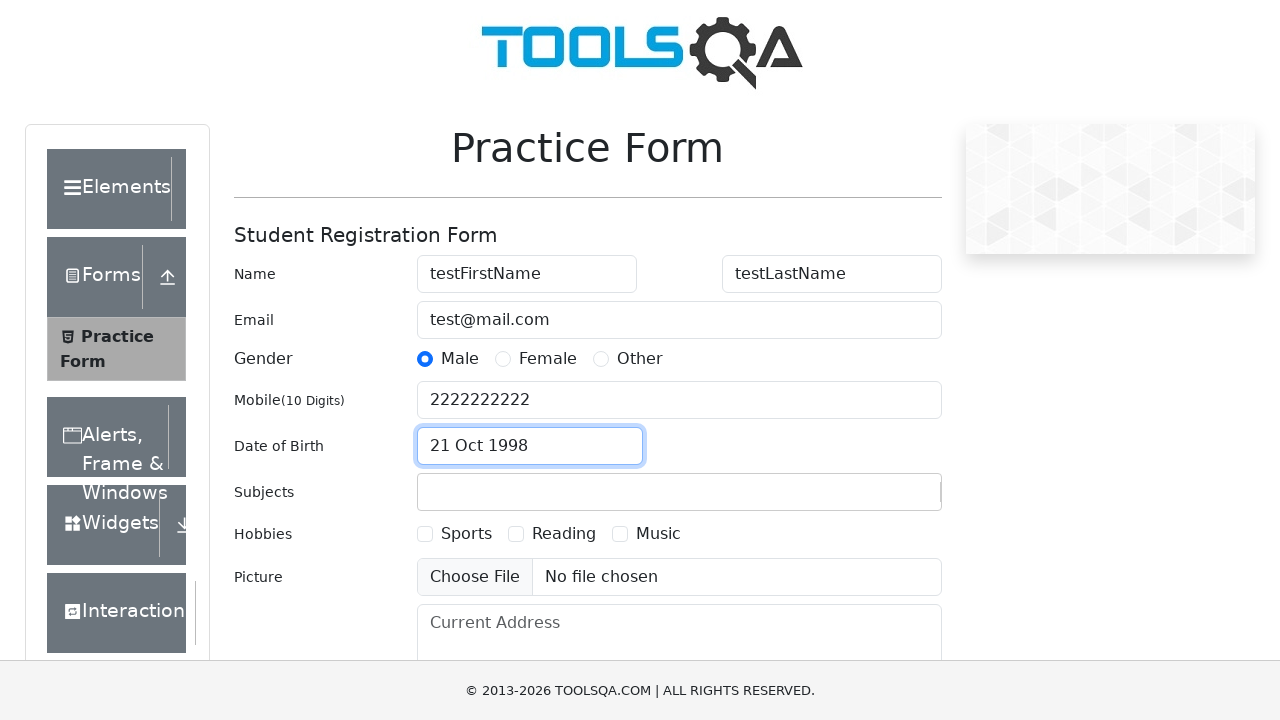

Filled subjects field with 'E' on #subjectsContainer #subjectsInput
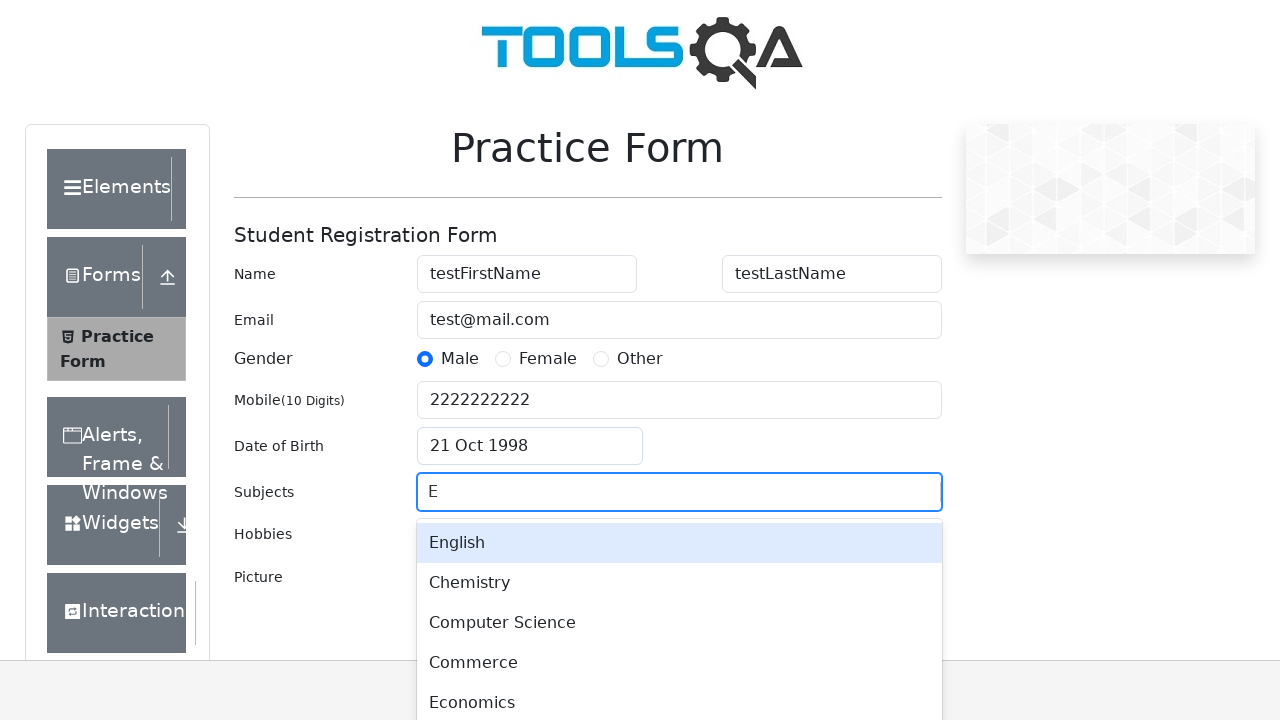

Selected first subject option from dropdown at (679, 543) on #react-select-2-option-0
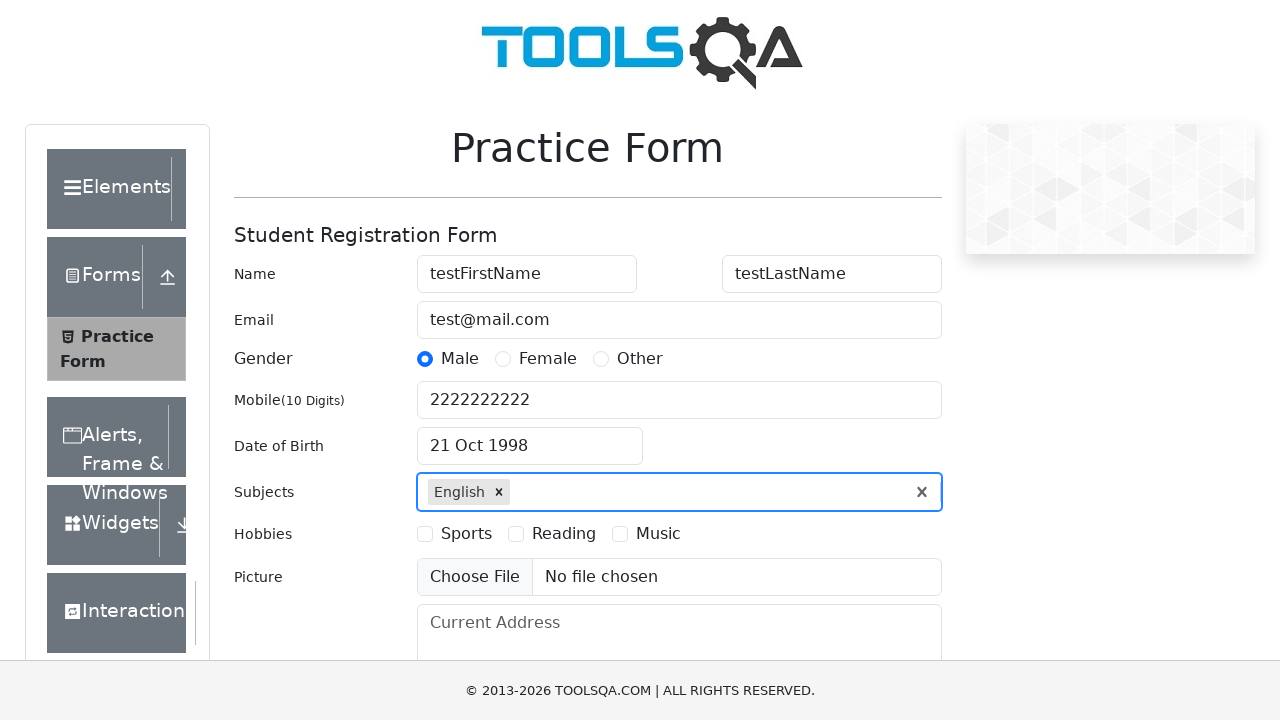

Checked Sports hobbies checkbox at (466, 534) on label[for='hobbies-checkbox-1']
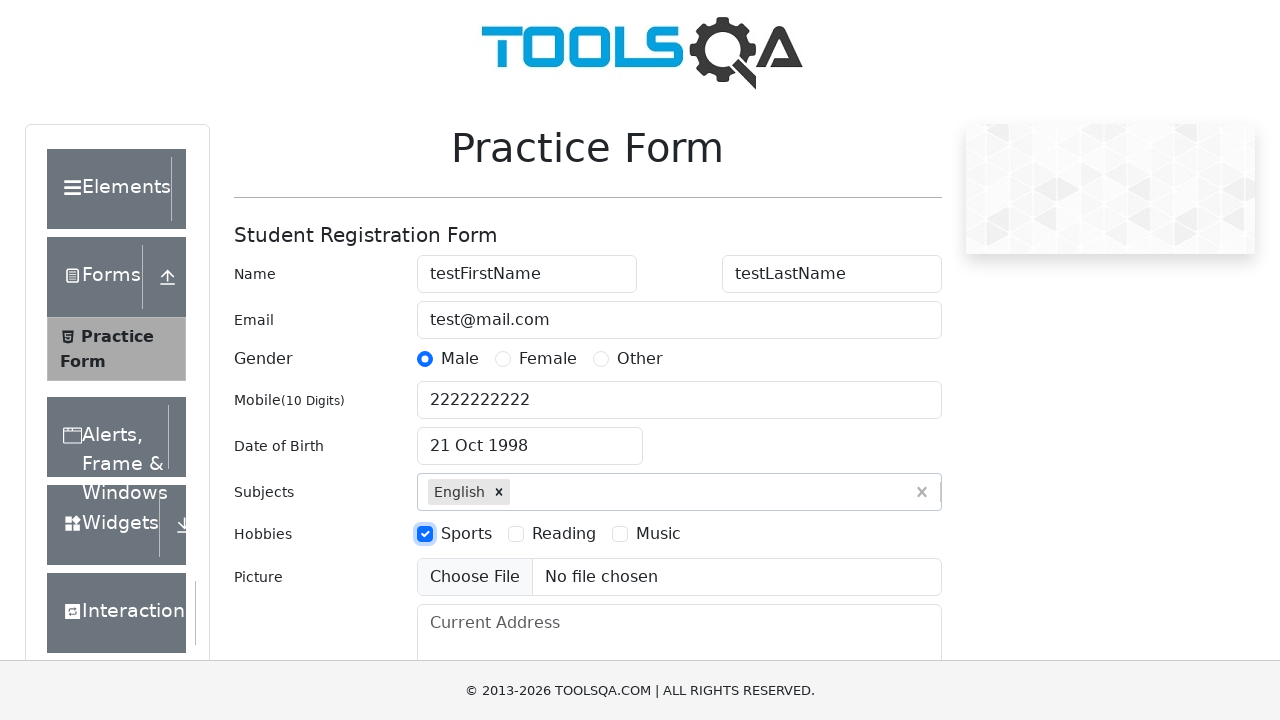

Uploaded file 'tmpvyw4wz2y.png'
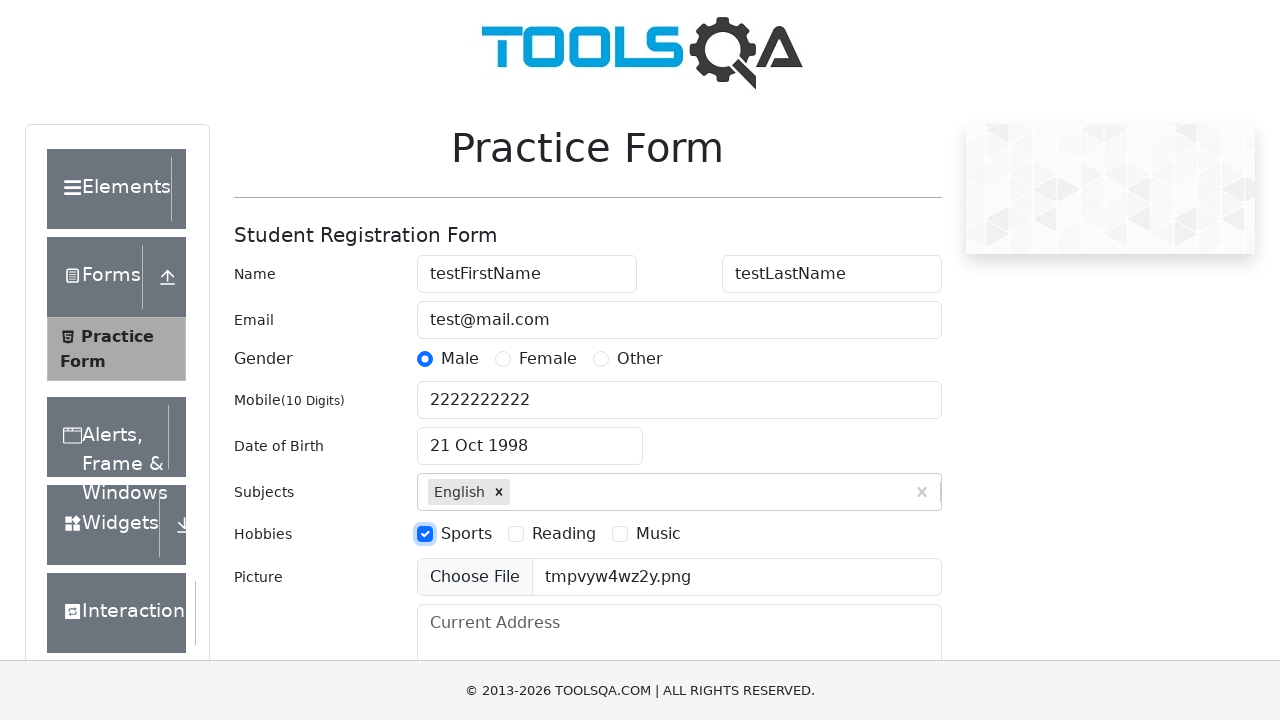

Filled current address field with 'some street 1' on #currentAddress
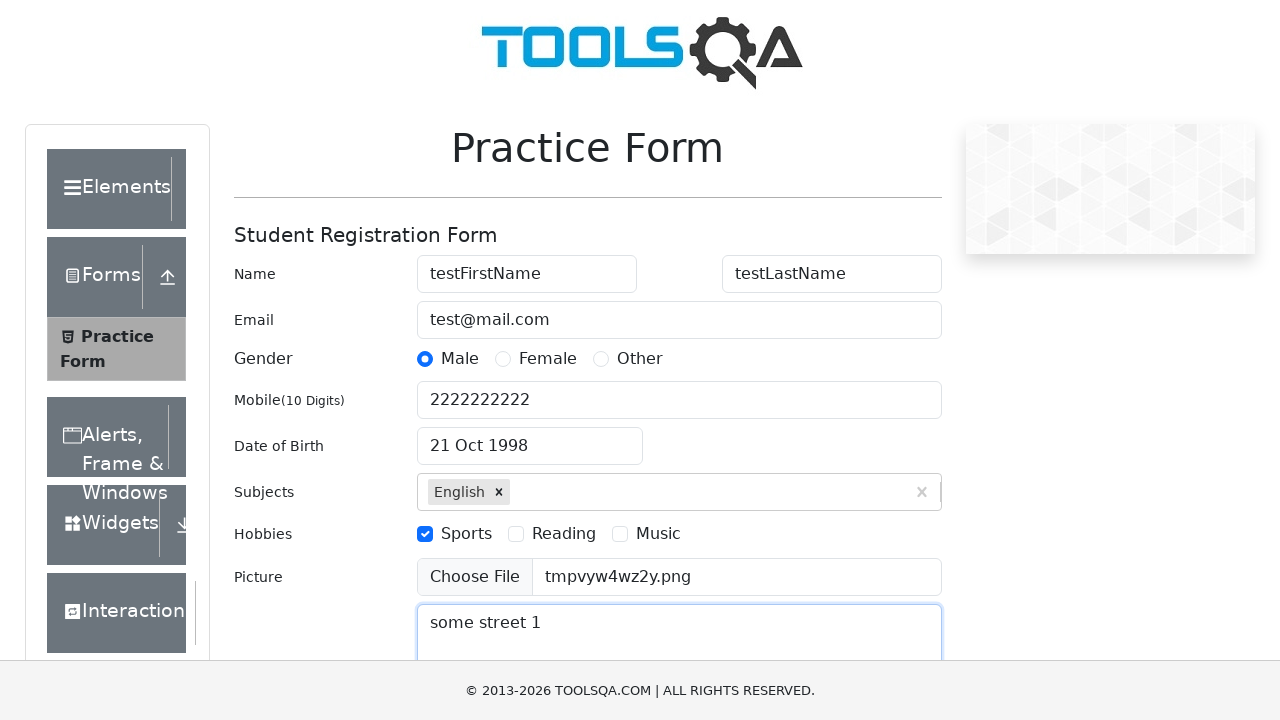

Scrolled state dropdown into view
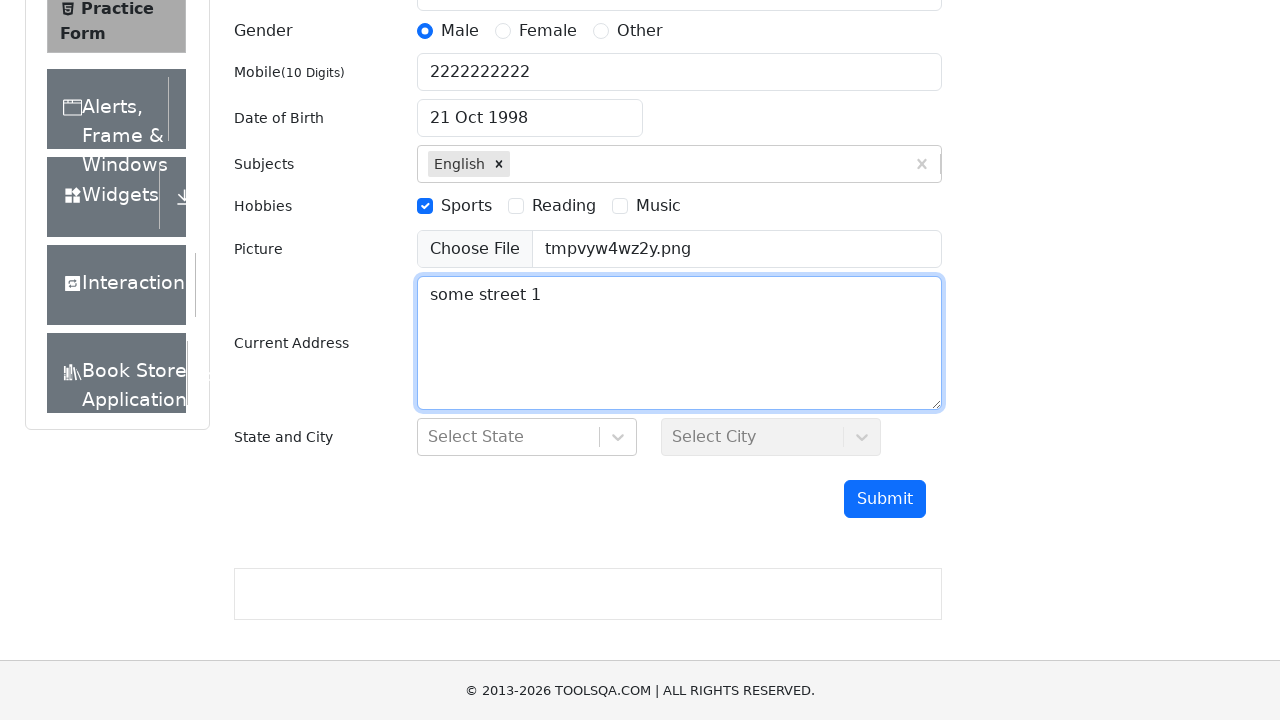

Clicked state dropdown to open at (527, 437) on #state
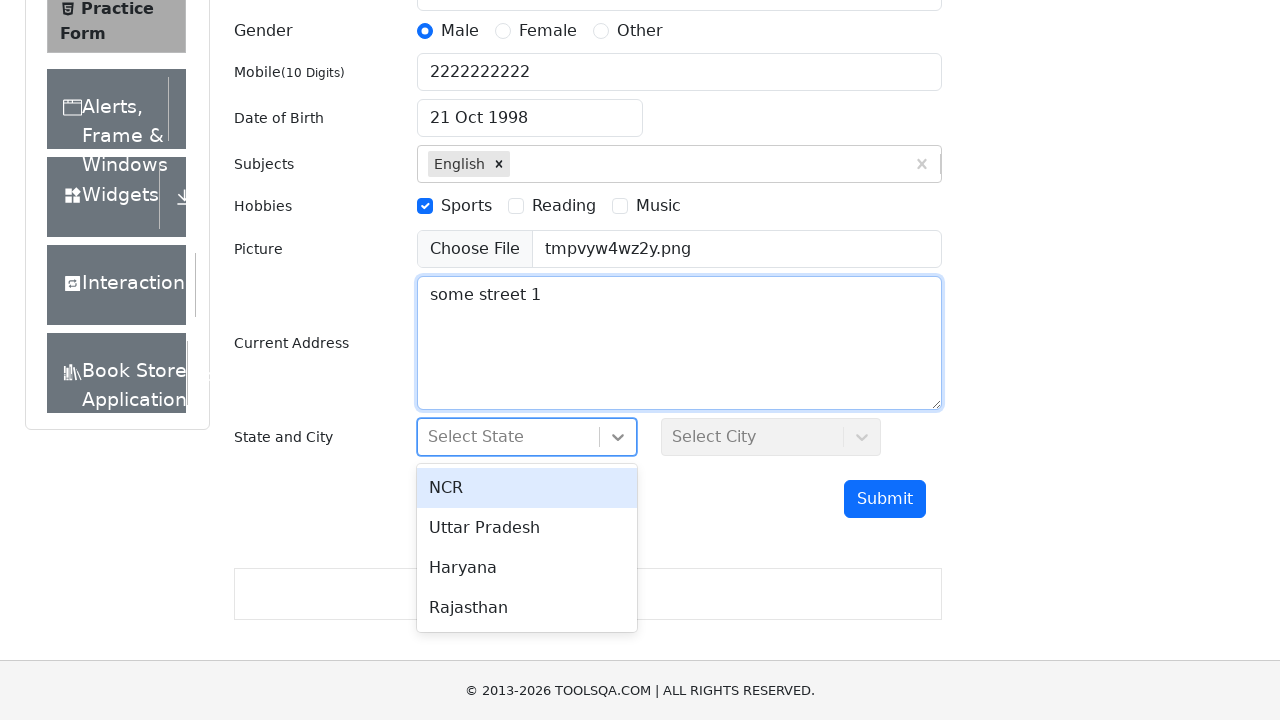

Selected first state option from dropdown at (527, 488) on #react-select-3-option-0
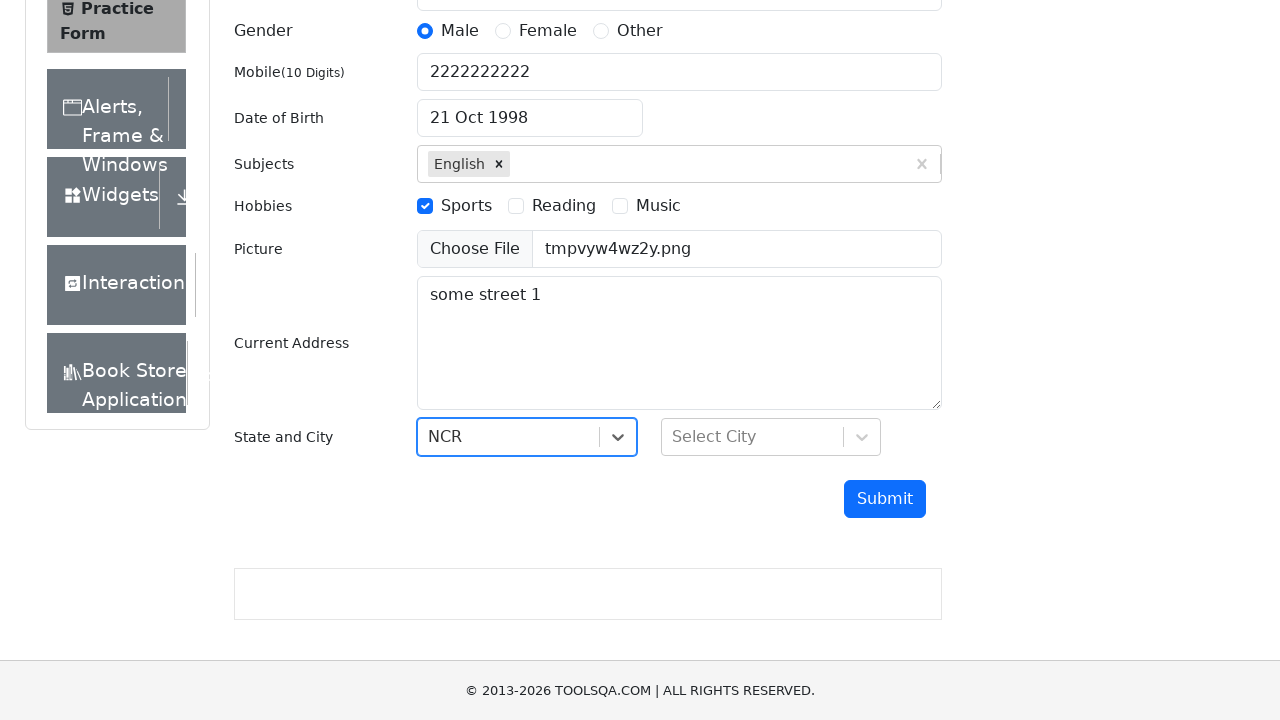

Clicked city dropdown to open at (771, 437) on #city
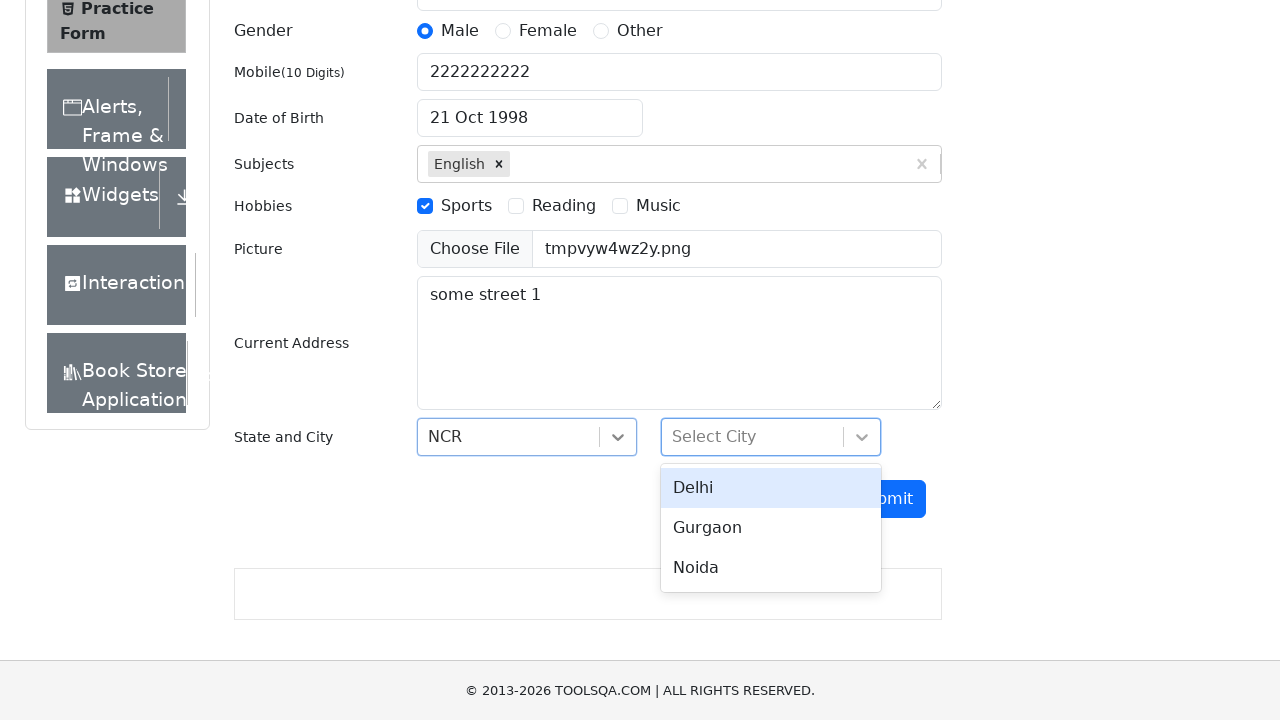

Selected first city option from dropdown at (771, 488) on #react-select-4-option-0
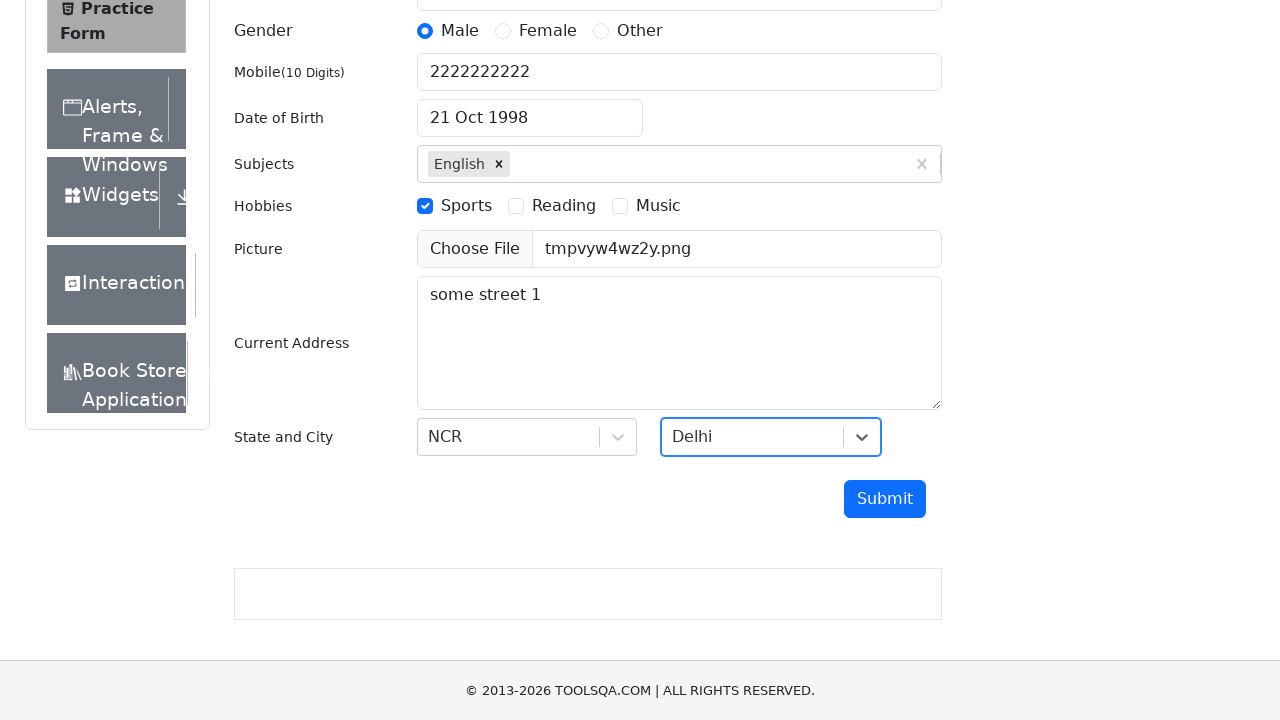

Clicked submit button to submit the form at (885, 499) on #submit
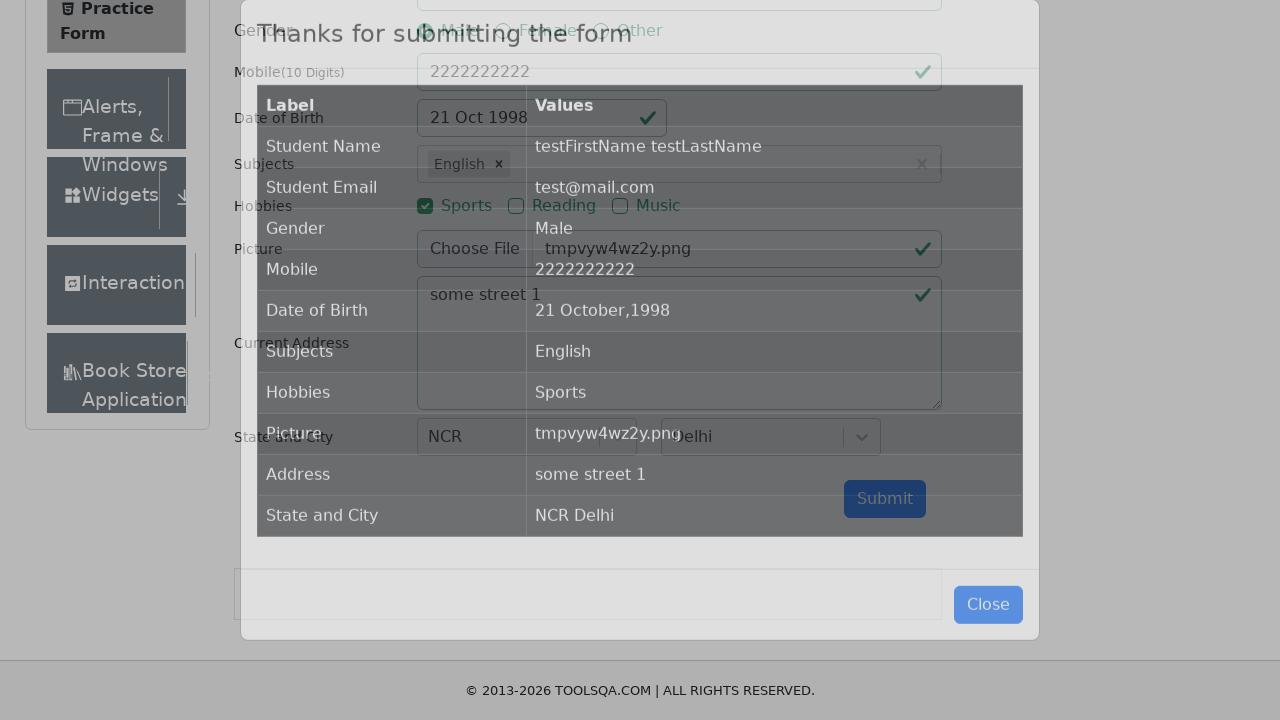

Confirmation table loaded after form submission
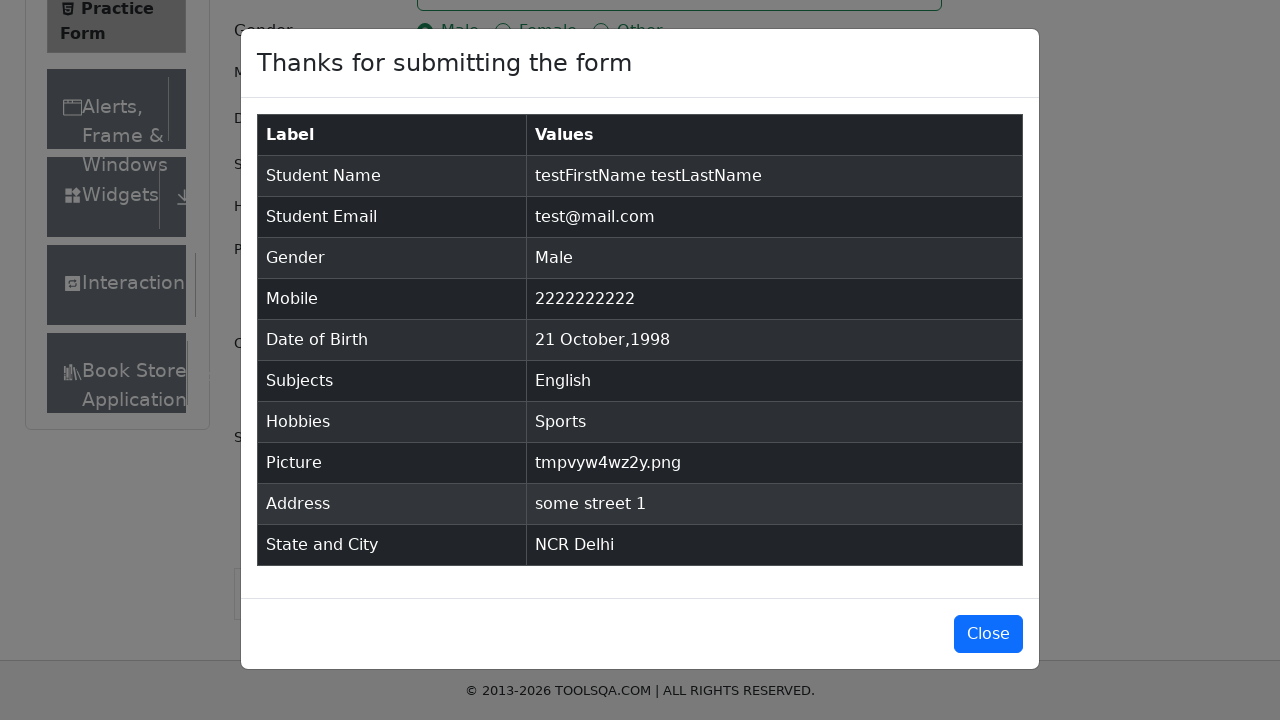

Verified first name 'testFirstName' appears in confirmation table
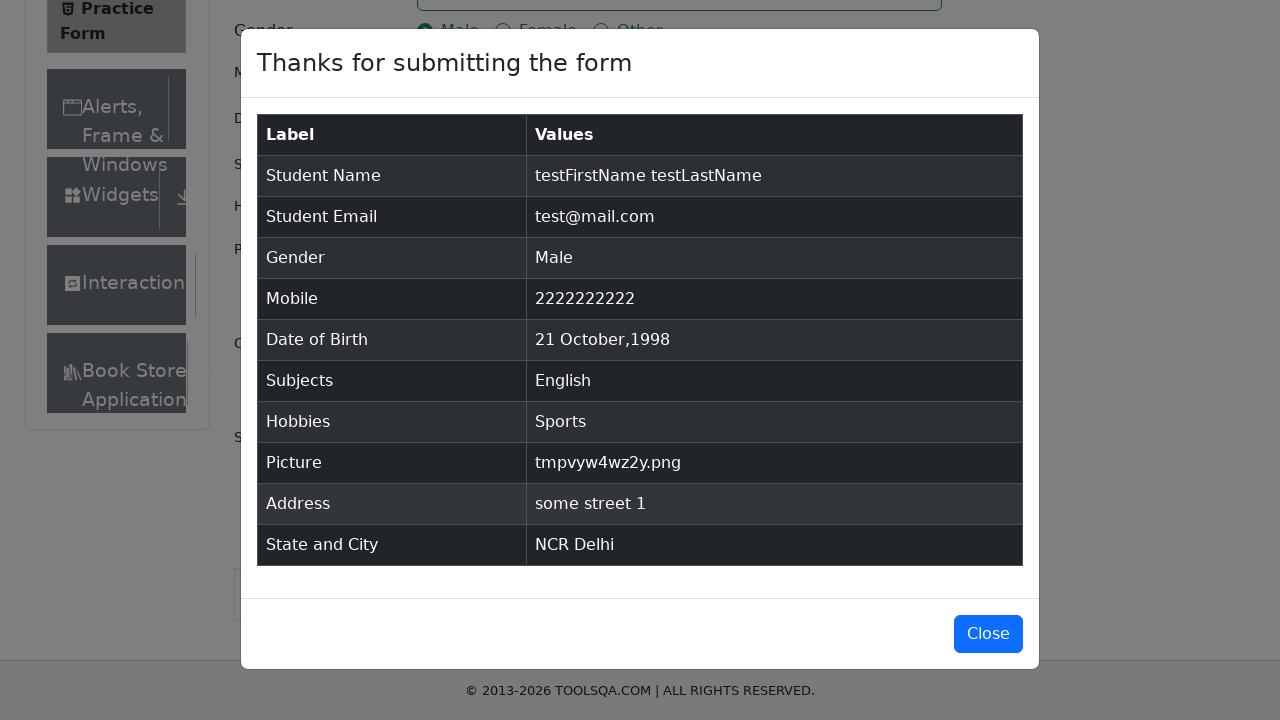

Verified last name 'testLastName' appears in confirmation table
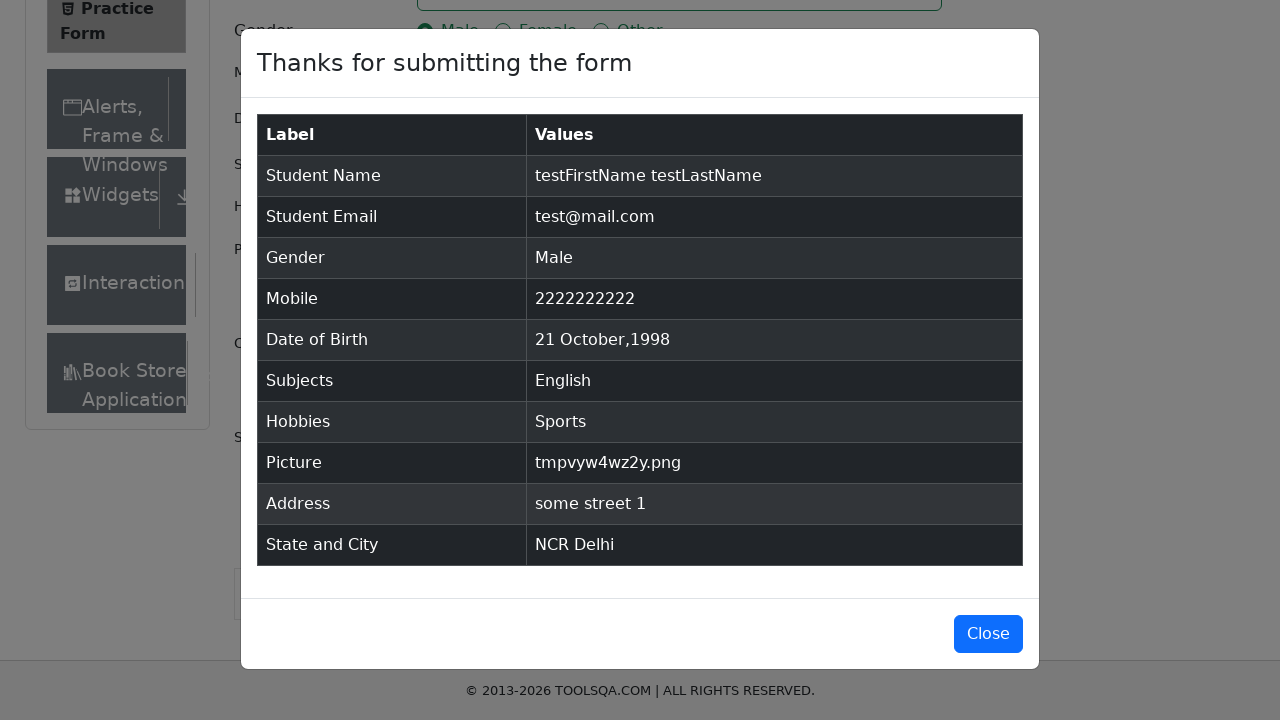

Verified email 'test@mail.com' appears in confirmation table
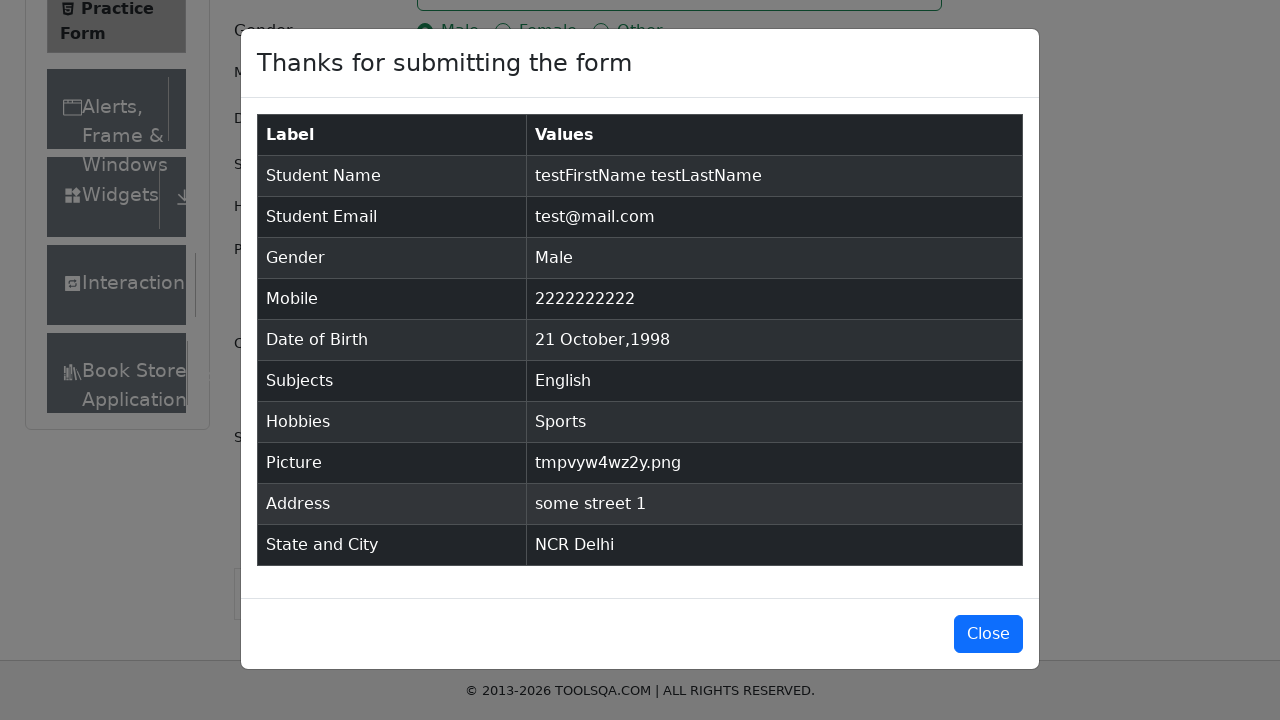

Verified gender 'Male' appears in confirmation table
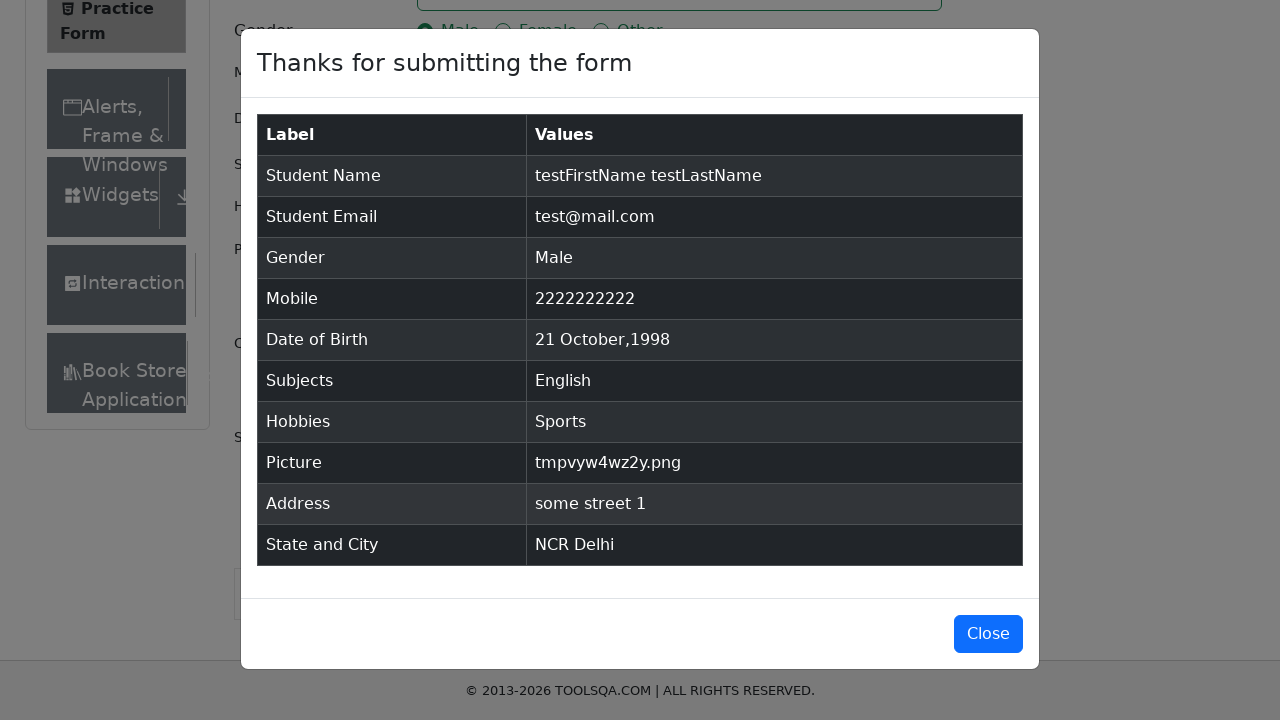

Verified mobile number '2222222222' appears in confirmation table
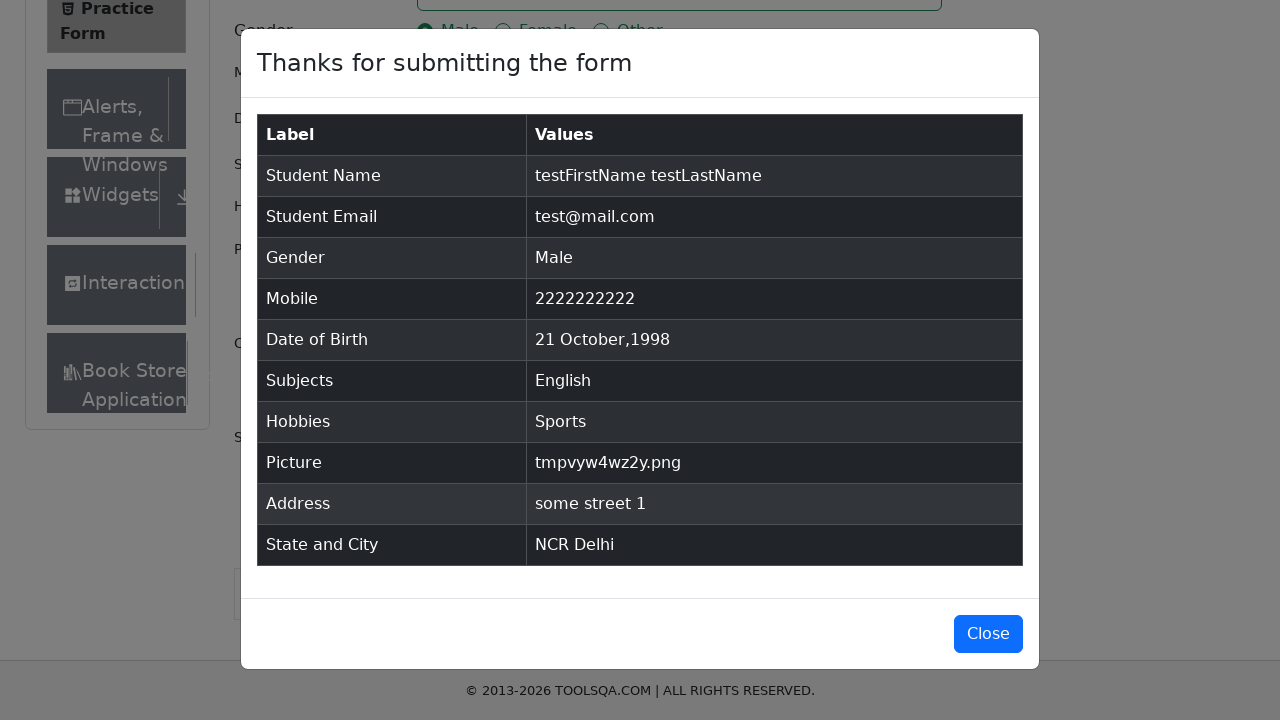

Verified date of birth '21 October,1998' appears in confirmation table
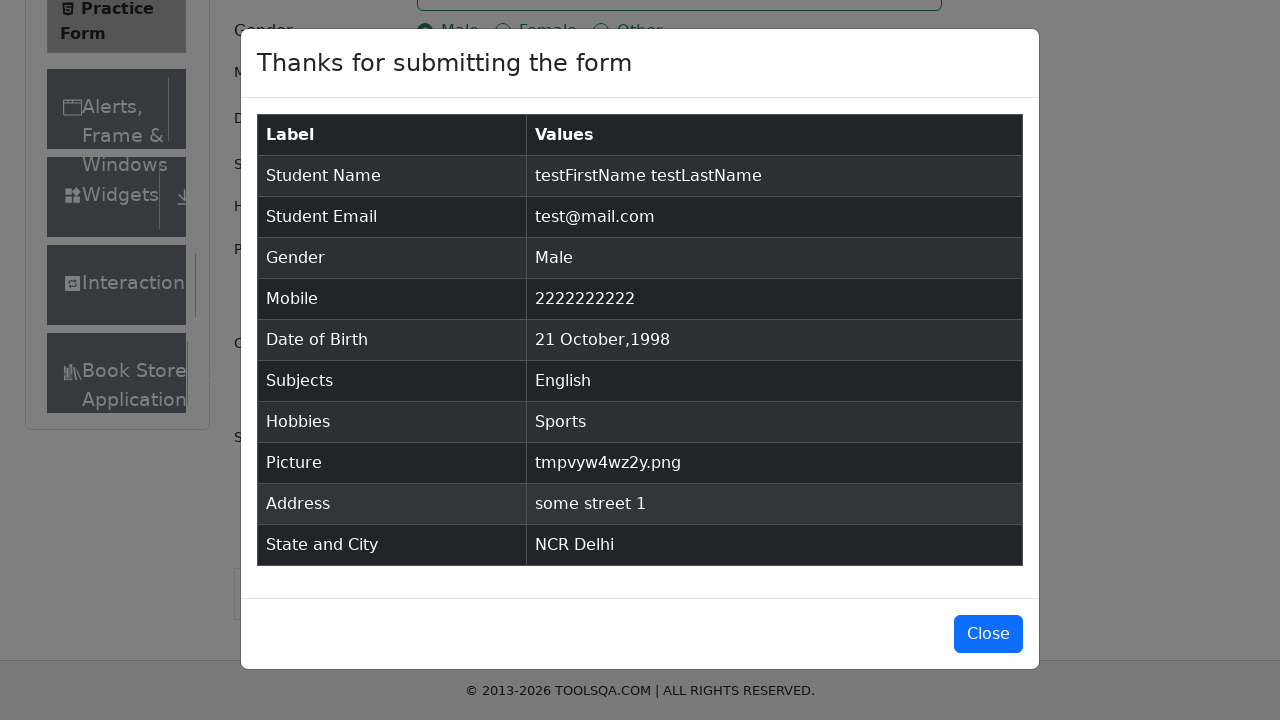

Verified subject 'English' appears in confirmation table
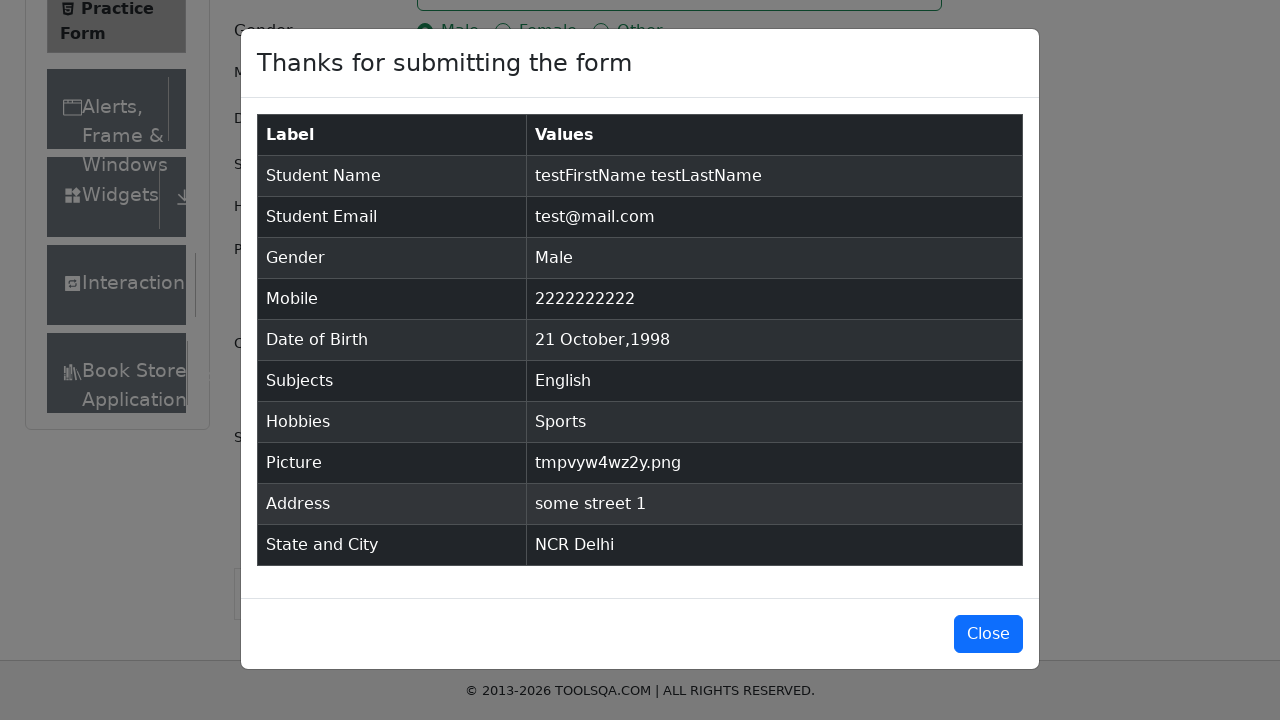

Verified hobby 'Sports' appears in confirmation table
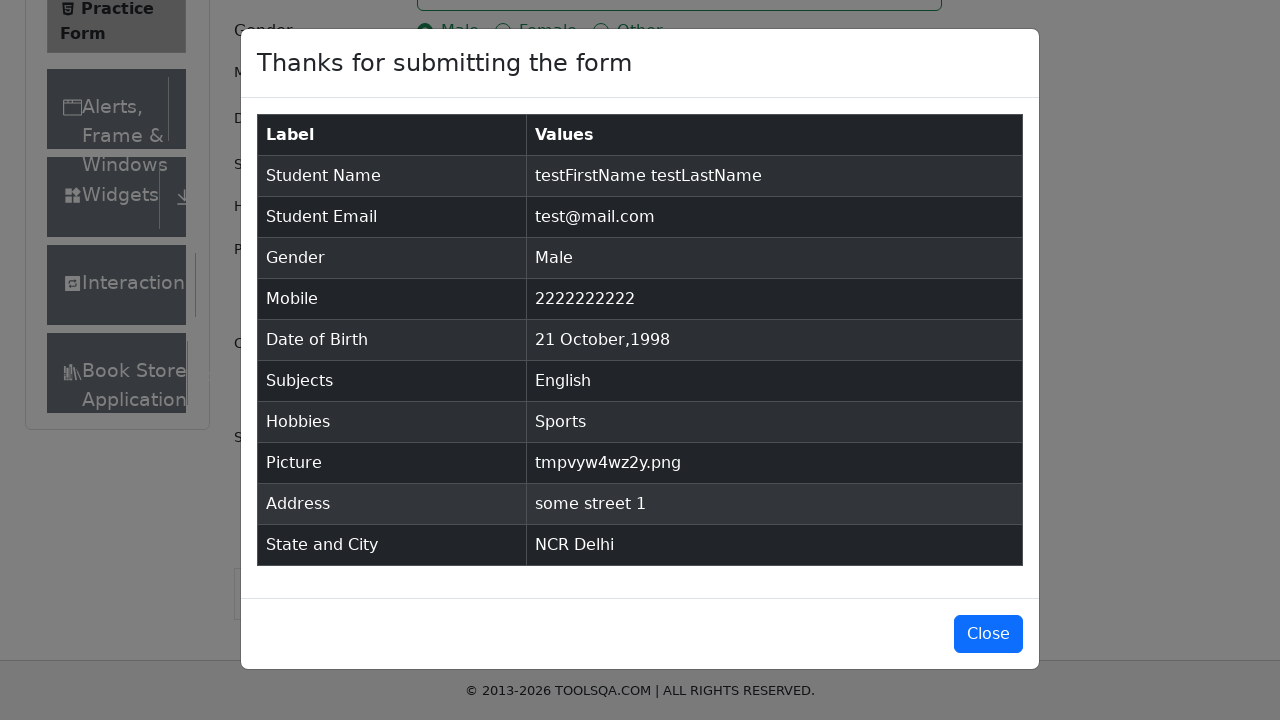

Verified address 'some street 1' appears in confirmation table
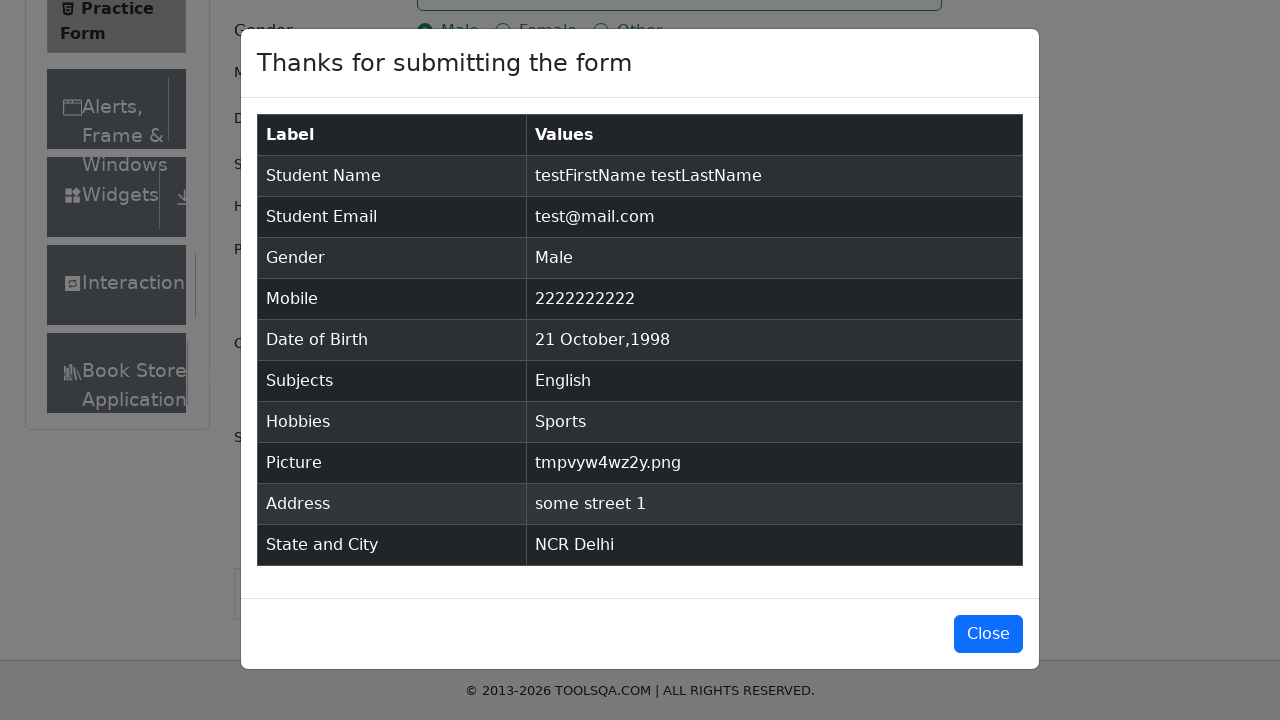

Verified state/city 'NCR Delhi' appears in confirmation table
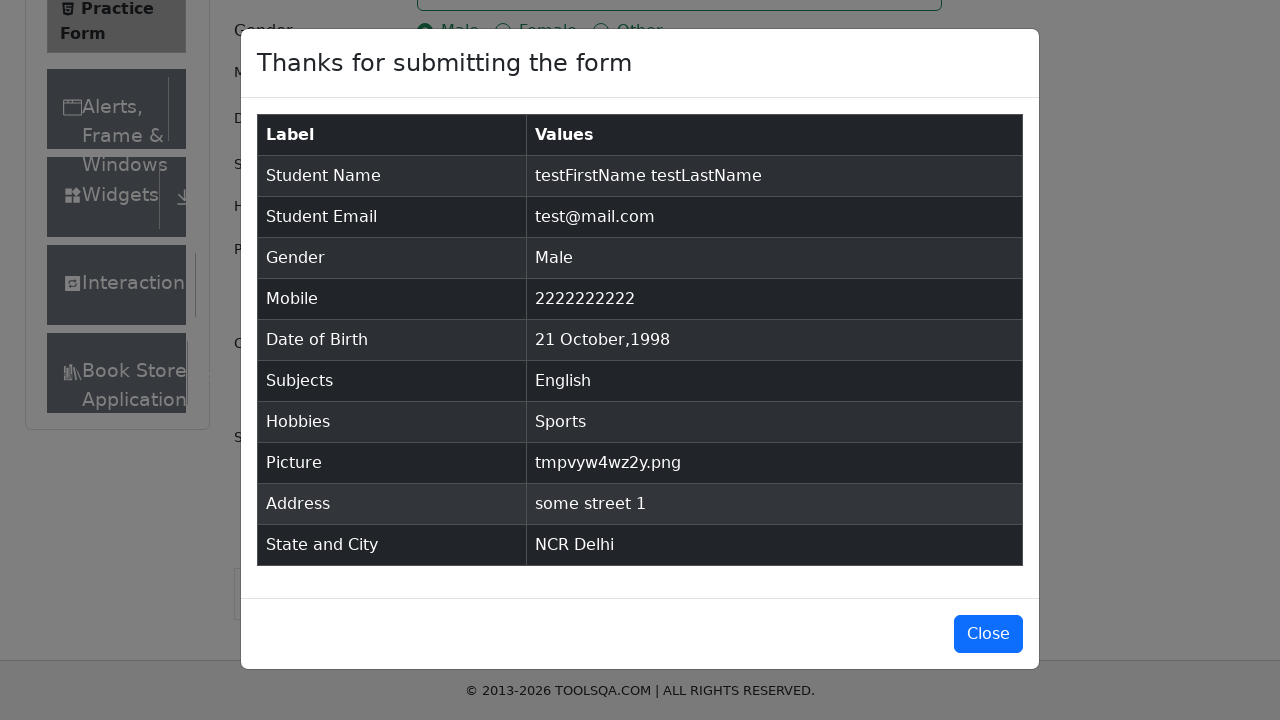

Cleaned up temporary file
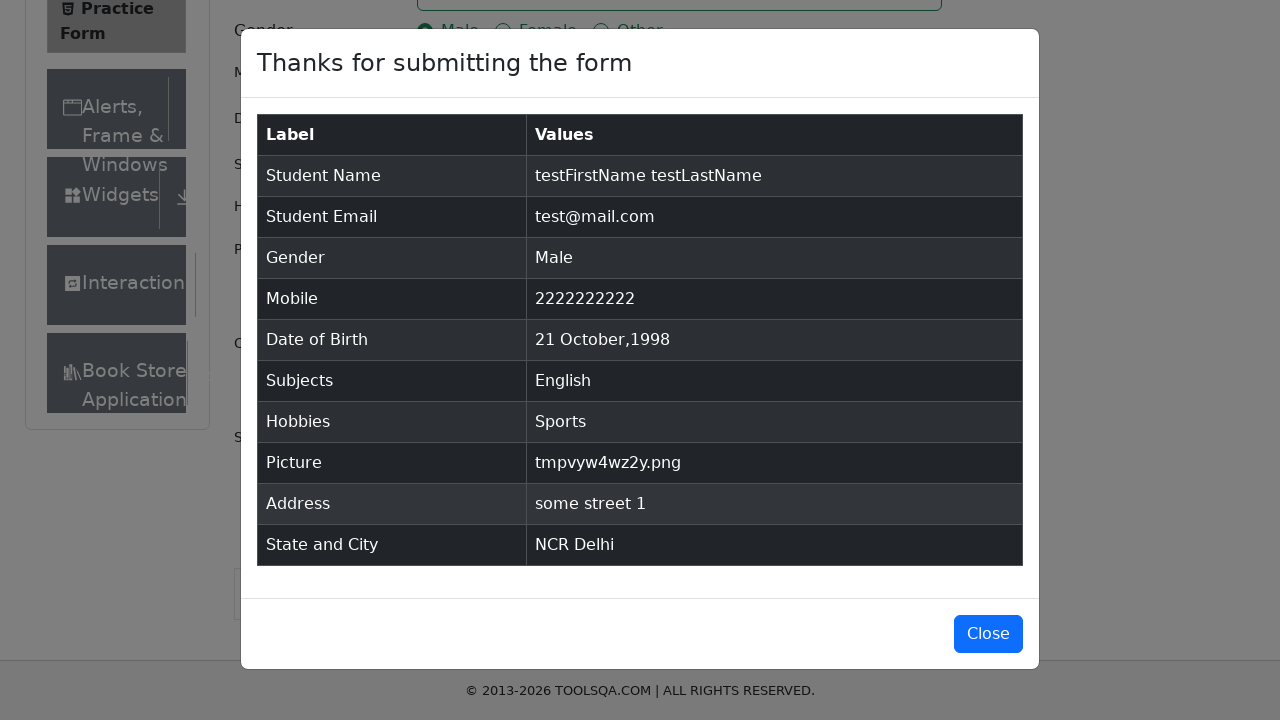

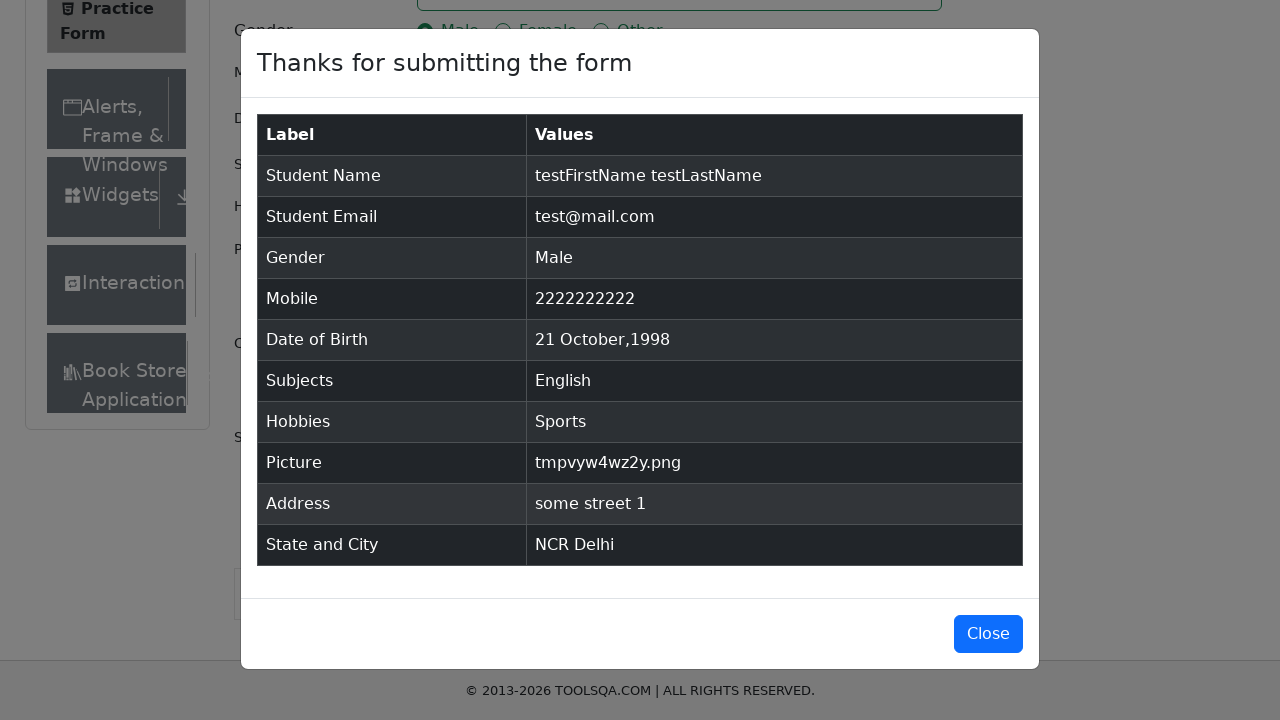